Tests handling of a confirmation alert by clicking the confirm button and accepting the dialog.

Starting URL: https://testautomationpractice.blogspot.com/

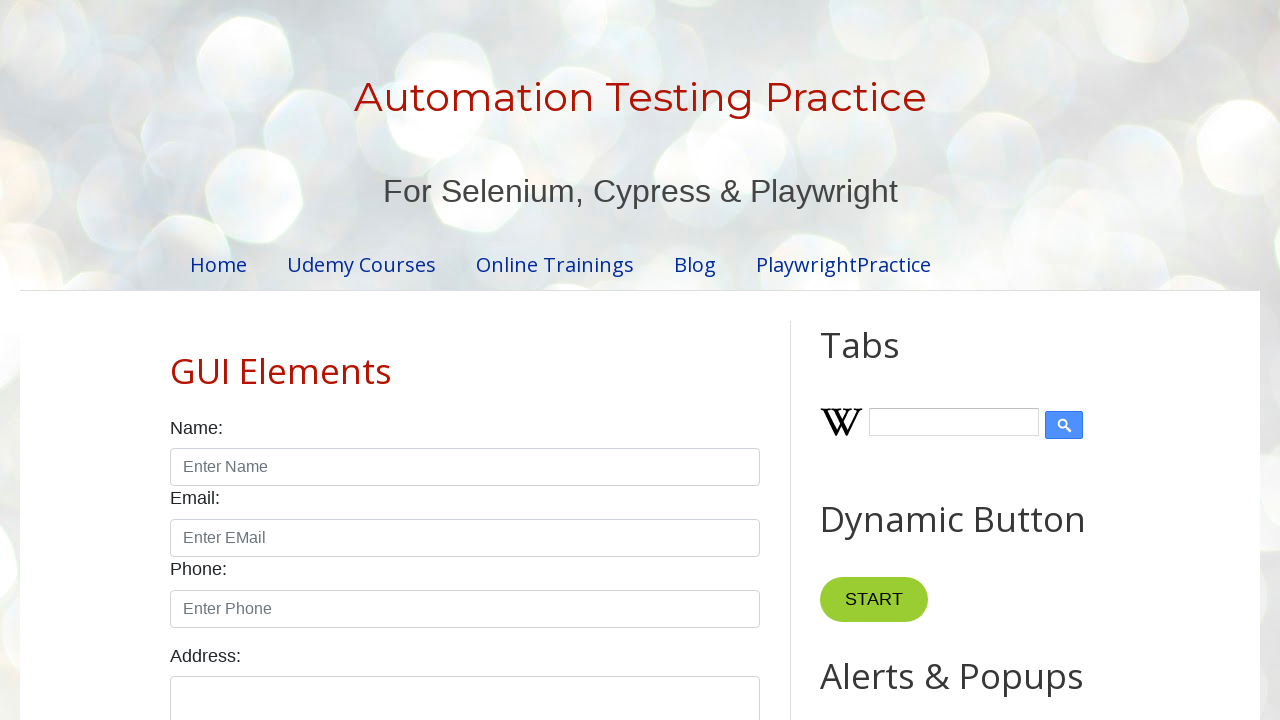

Set up dialog handler to accept confirmation alerts
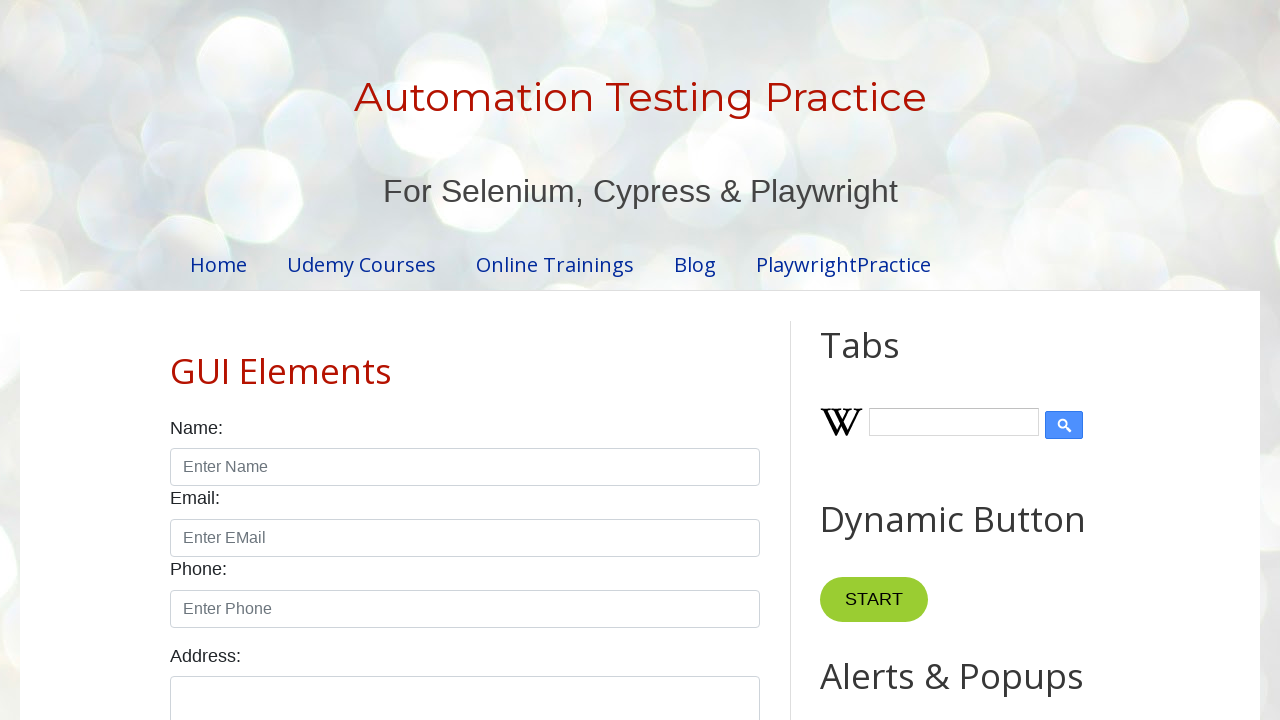

Clicked confirmation alert button at (912, 360) on button#confirmBtn
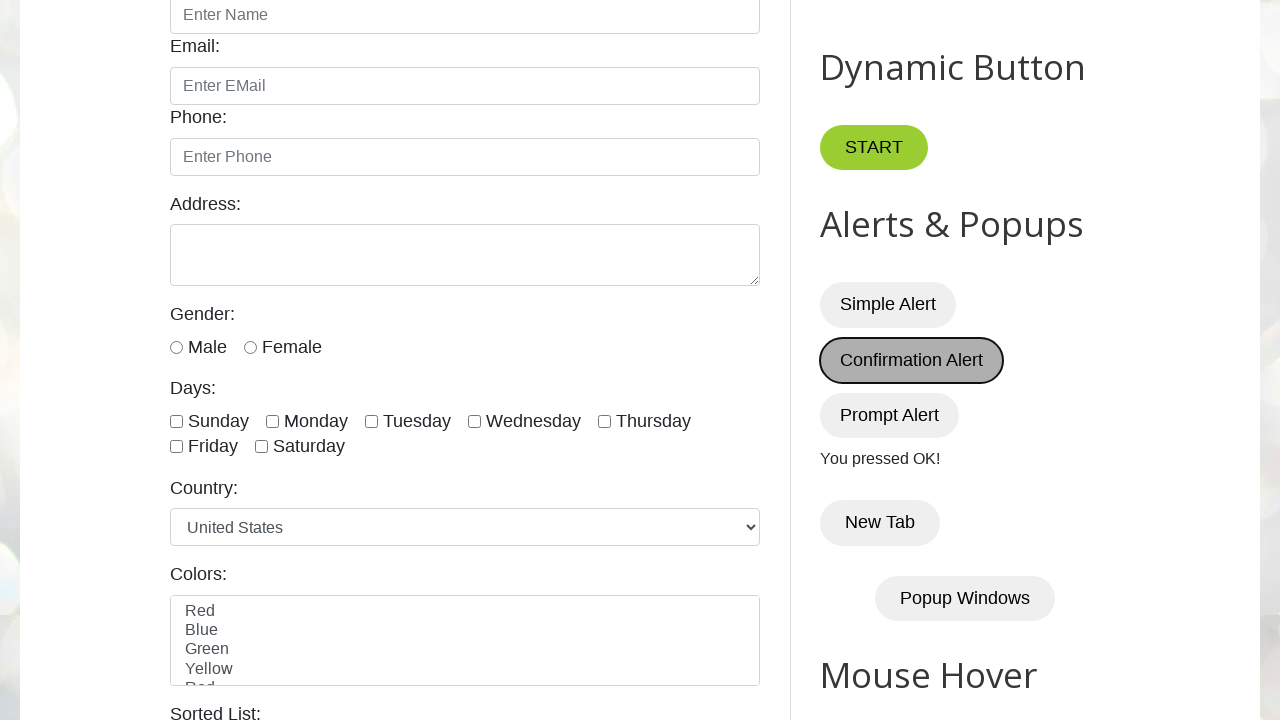

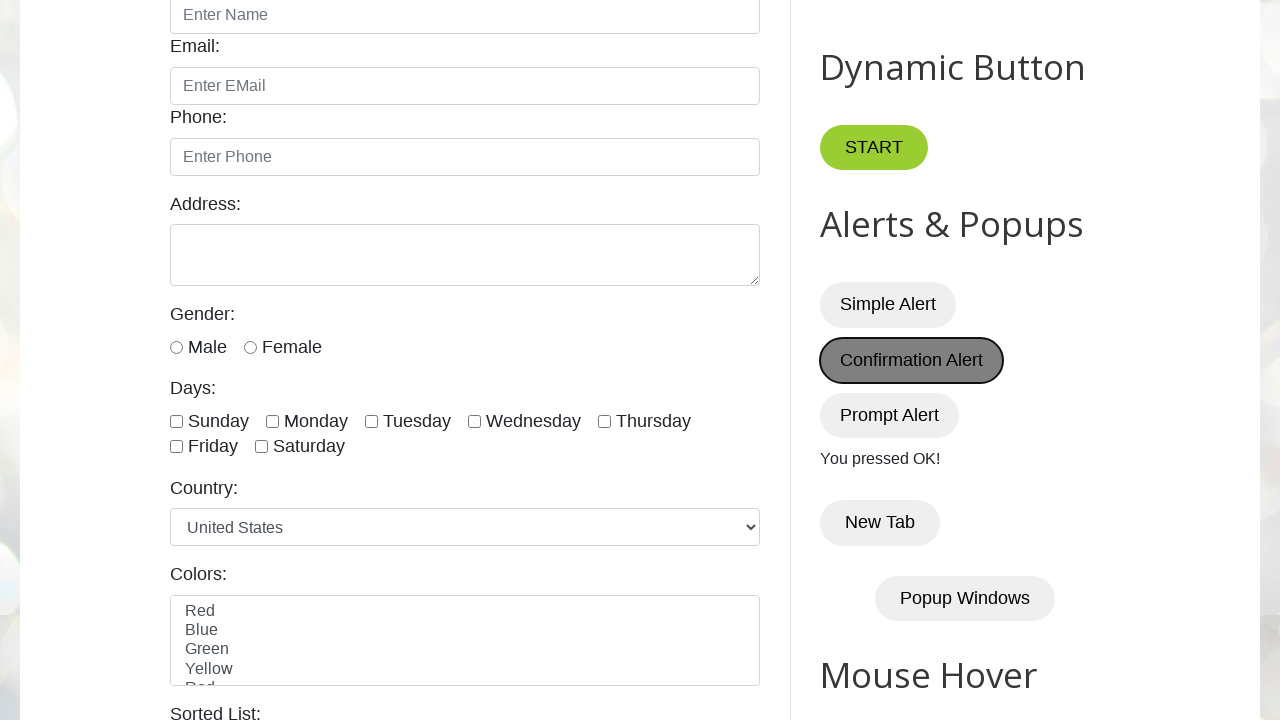